Tests various locator strategies on a practice form by filling in credentials, clicking login, handling error messages, and navigating to password reset functionality

Starting URL: https://www.rahulshettyacademy.com/locatorspractice/

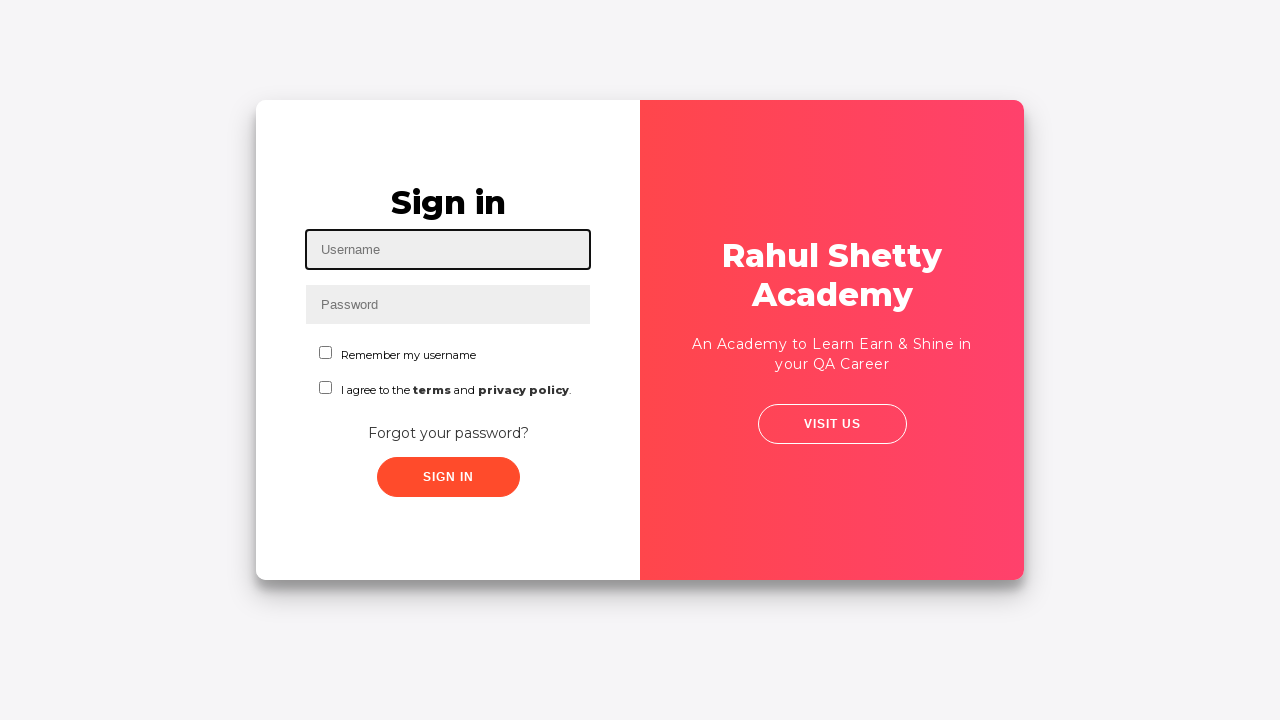

Filled username field with 'rahul' on #inputUsername
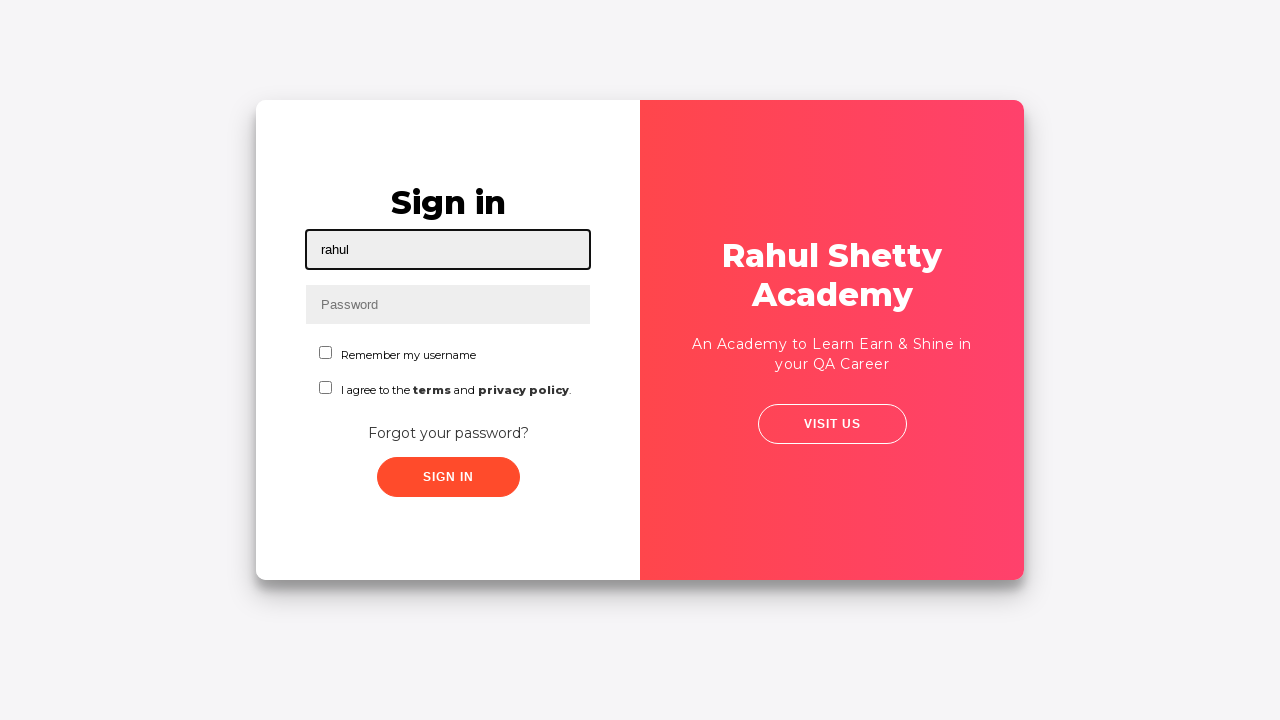

Filled password field with 'test' on input[name='inputPassword']
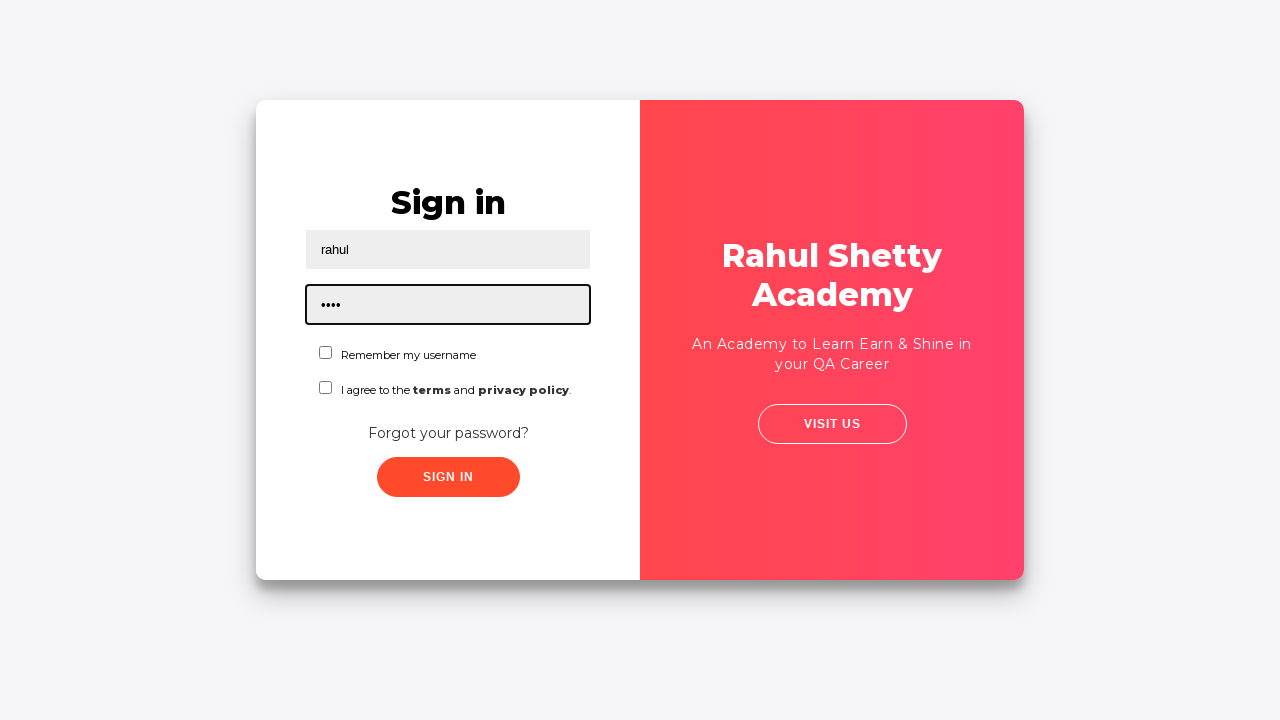

Clicked sign in button at (448, 477) on .signInBtn
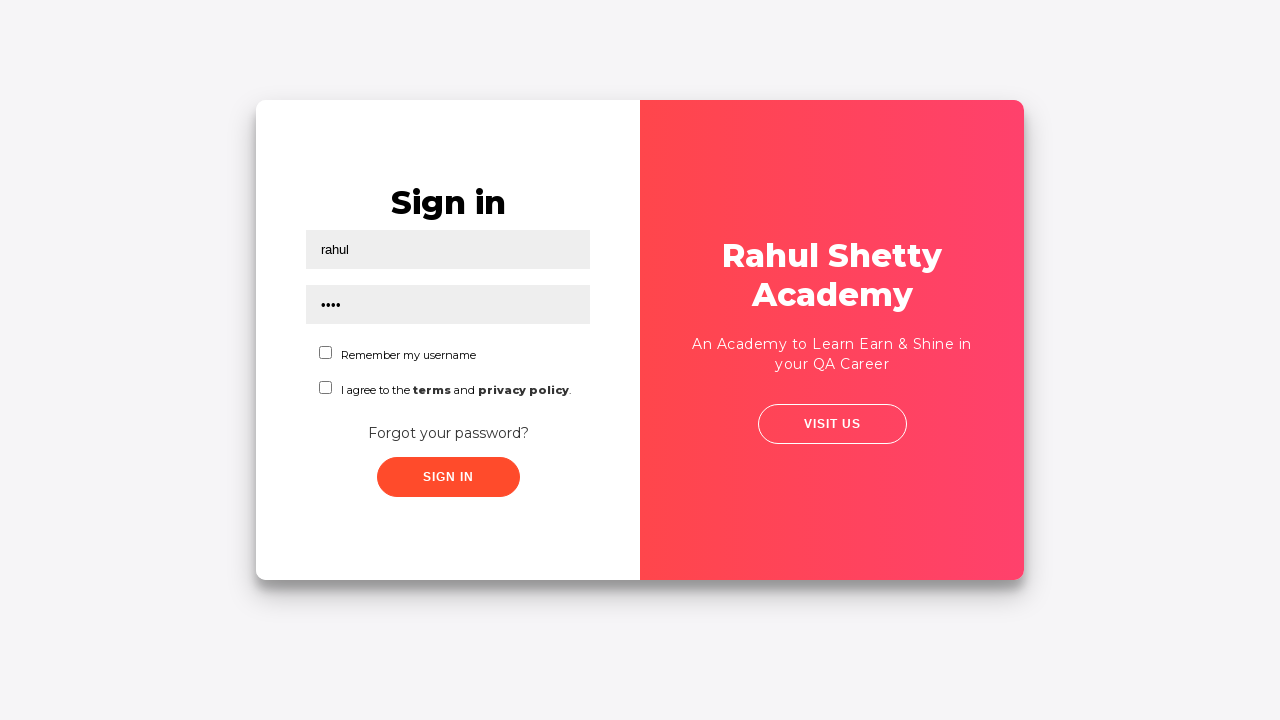

Retrieved error message: * Incorrect username or password 
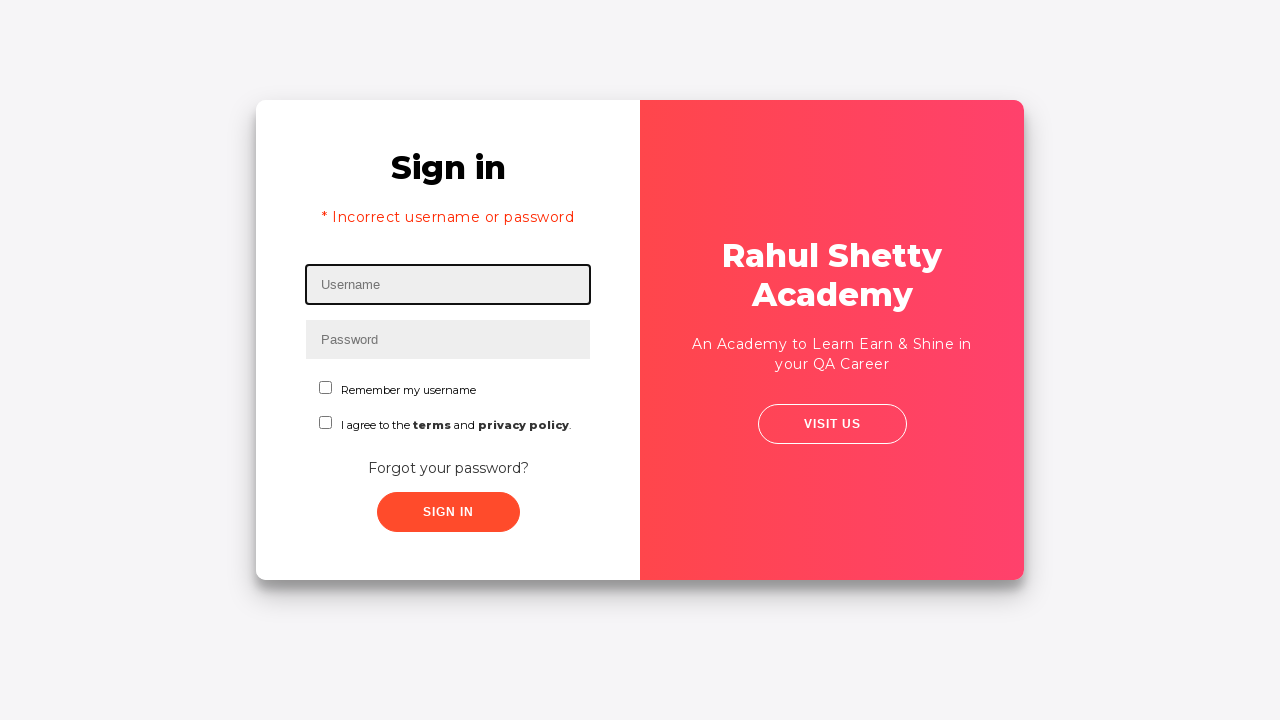

Clicked forgot password link at (448, 468) on text=Forgot your password?
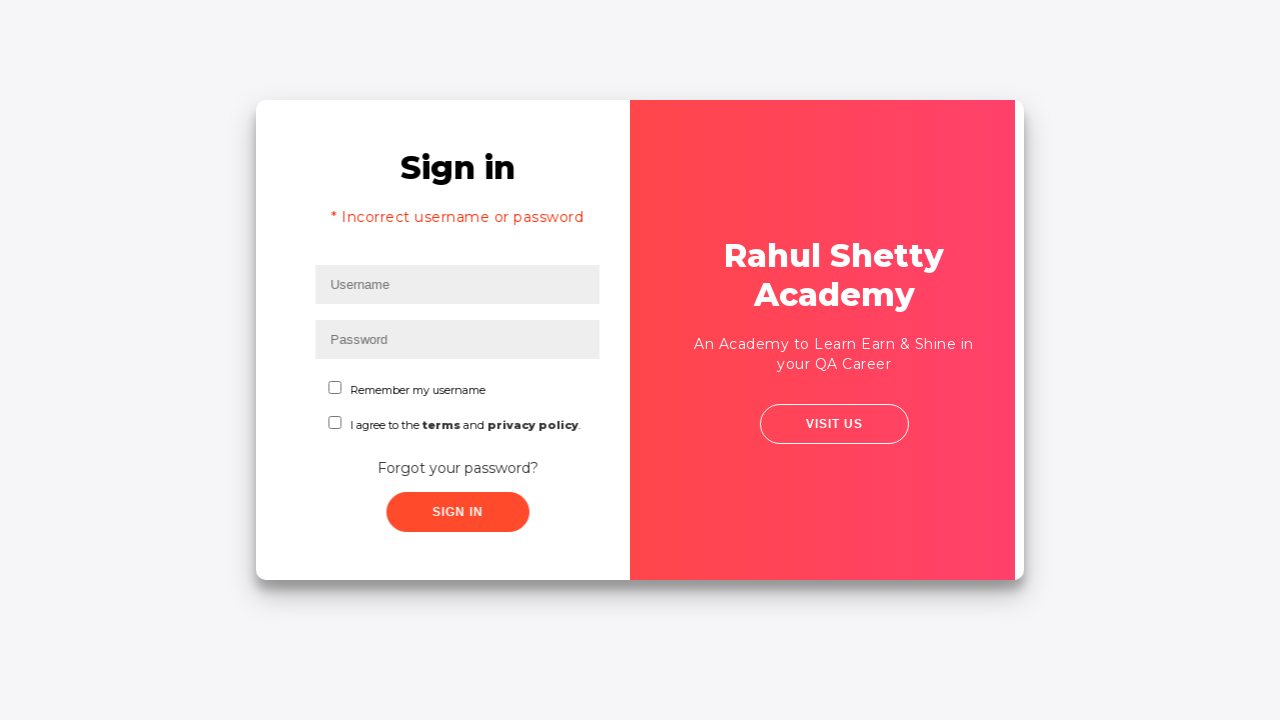

Waited 1 second for password reset form to load
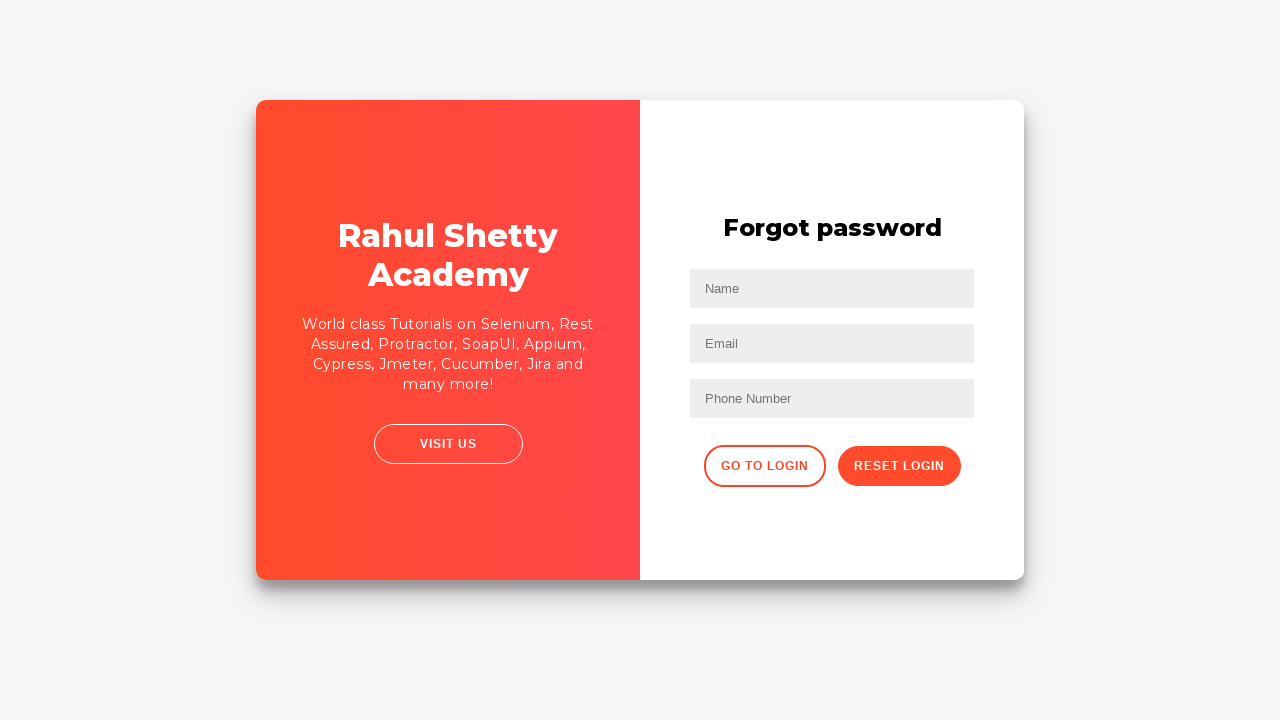

Filled email field with 'test@example.com' in password reset form on //input[@placeholder='Email']
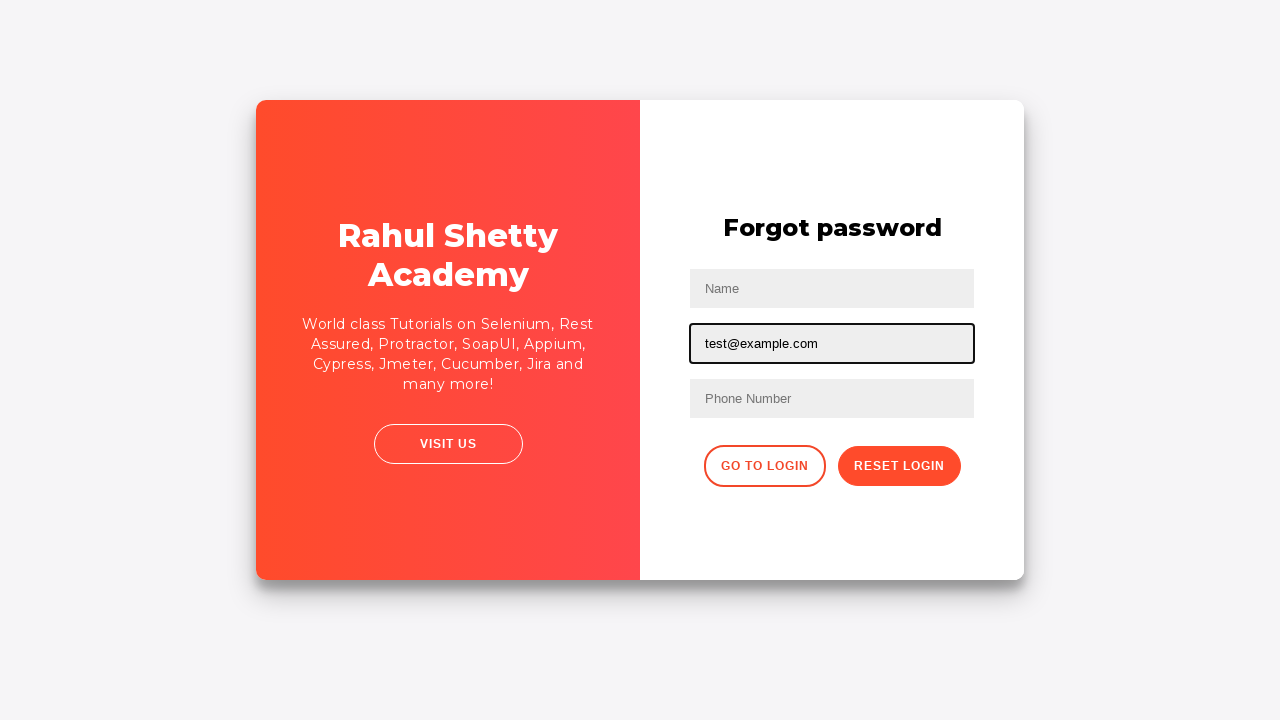

Clicked Reset Login button at (899, 466) on xpath=//div[@class='forgot-pwd-btn-conainer']/button[contains(text(),'Reset Logi
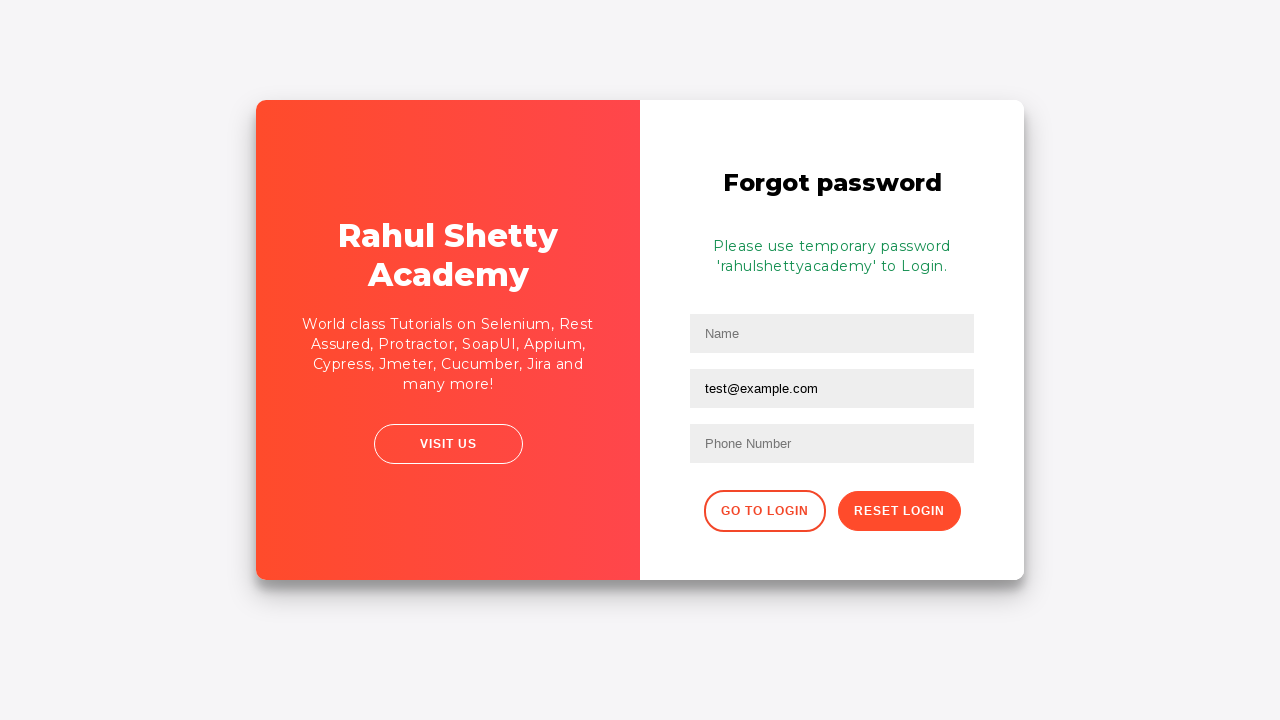

Retrieved temporary password message: Please use temporary password 'rahulshettyacademy' to Login. 
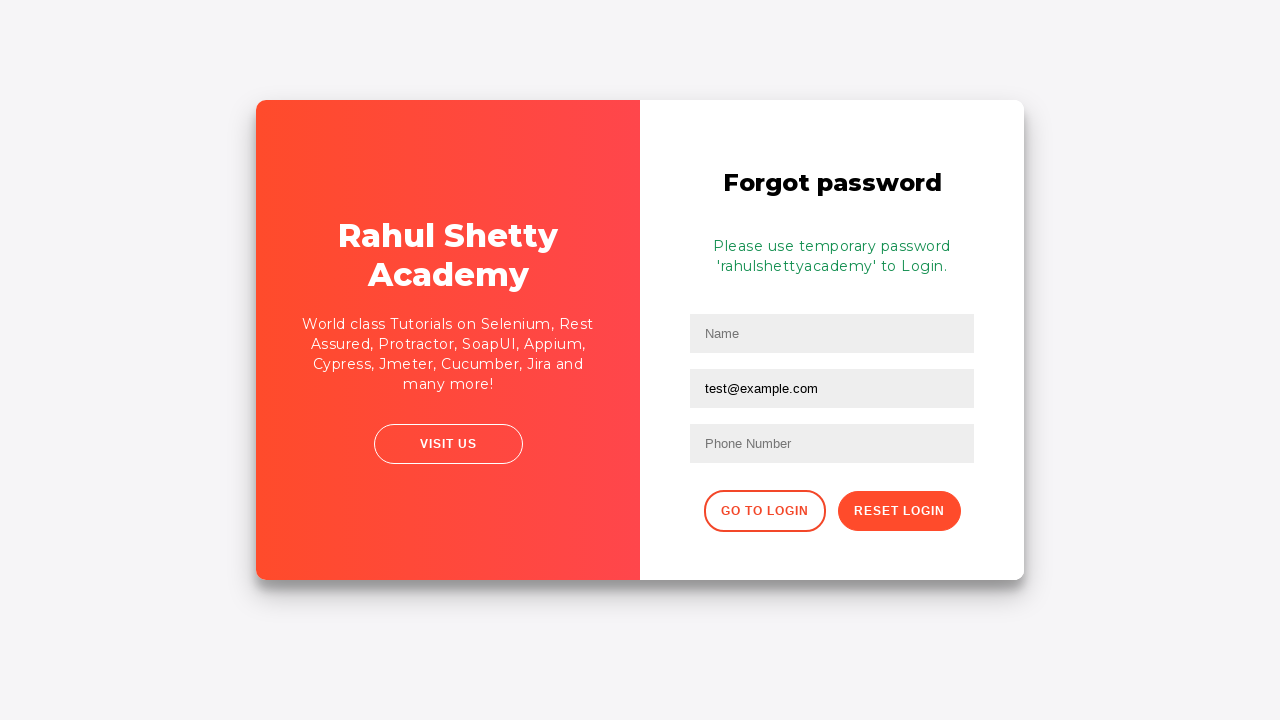

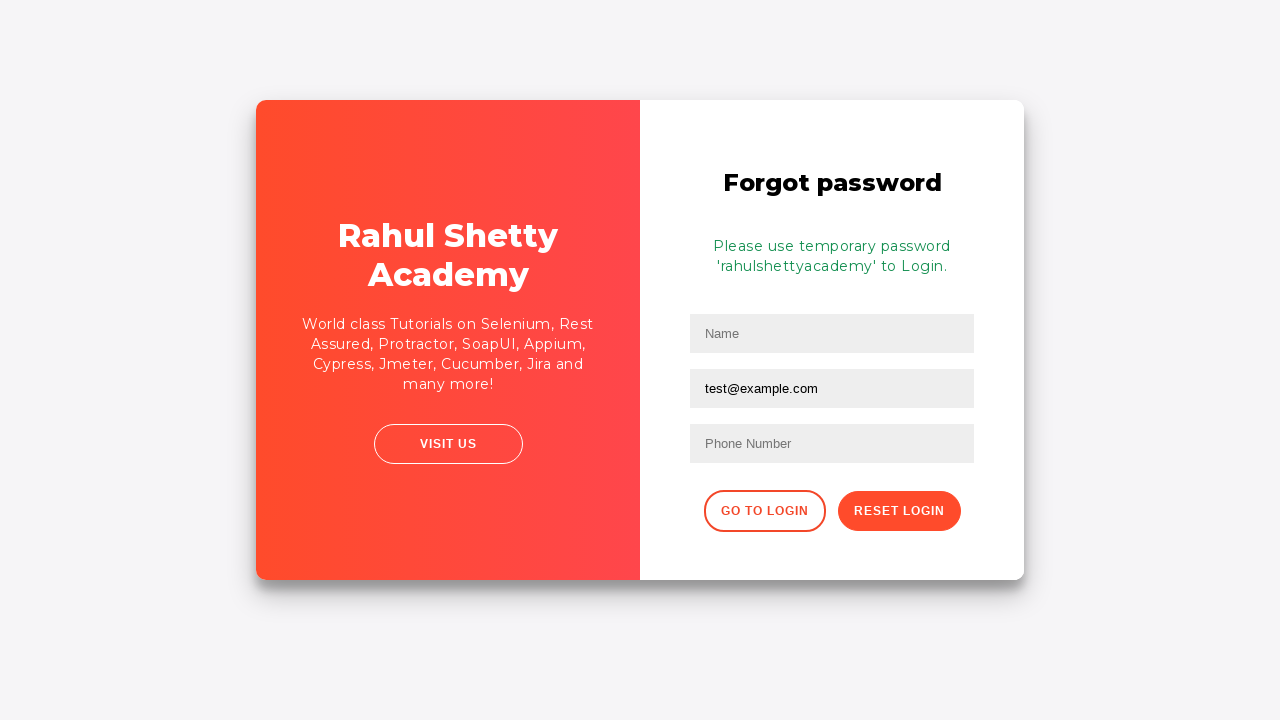